Tests iframe handling by switching to frame1 and clicking a button inside the iframe

Starting URL: https://v1.training-support.net/selenium/iframes

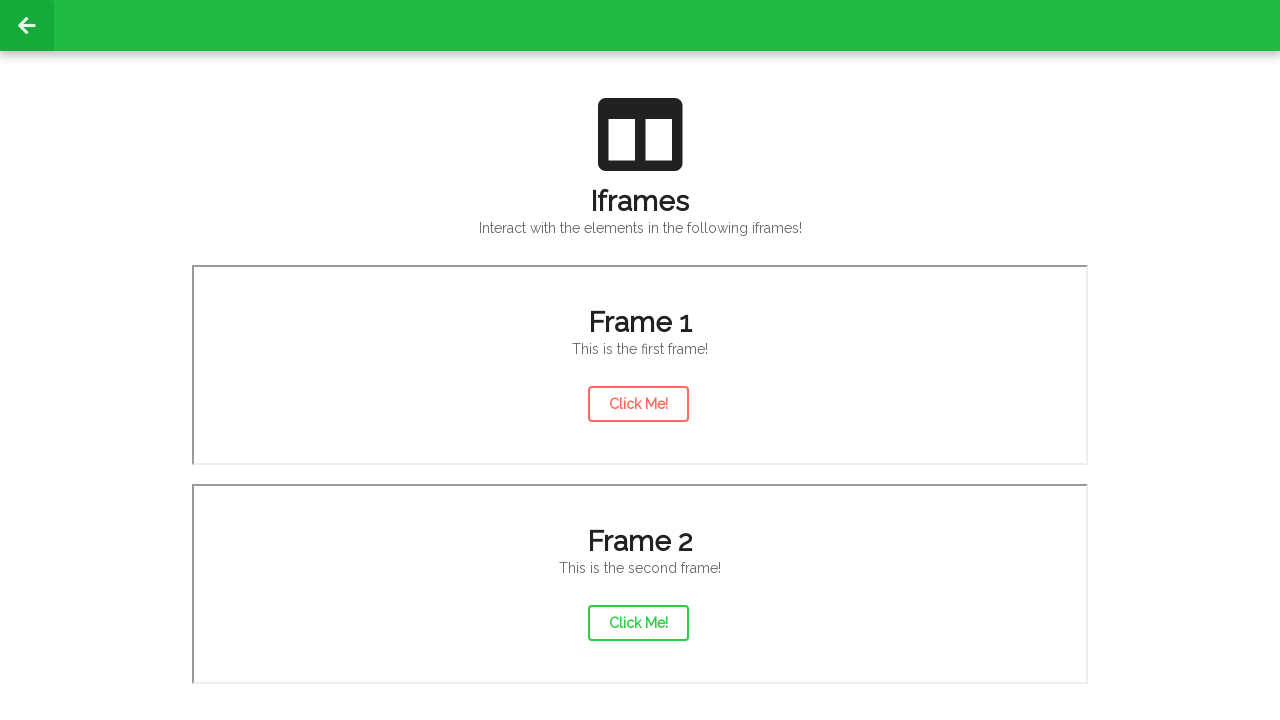

Waited 2 seconds for page to load
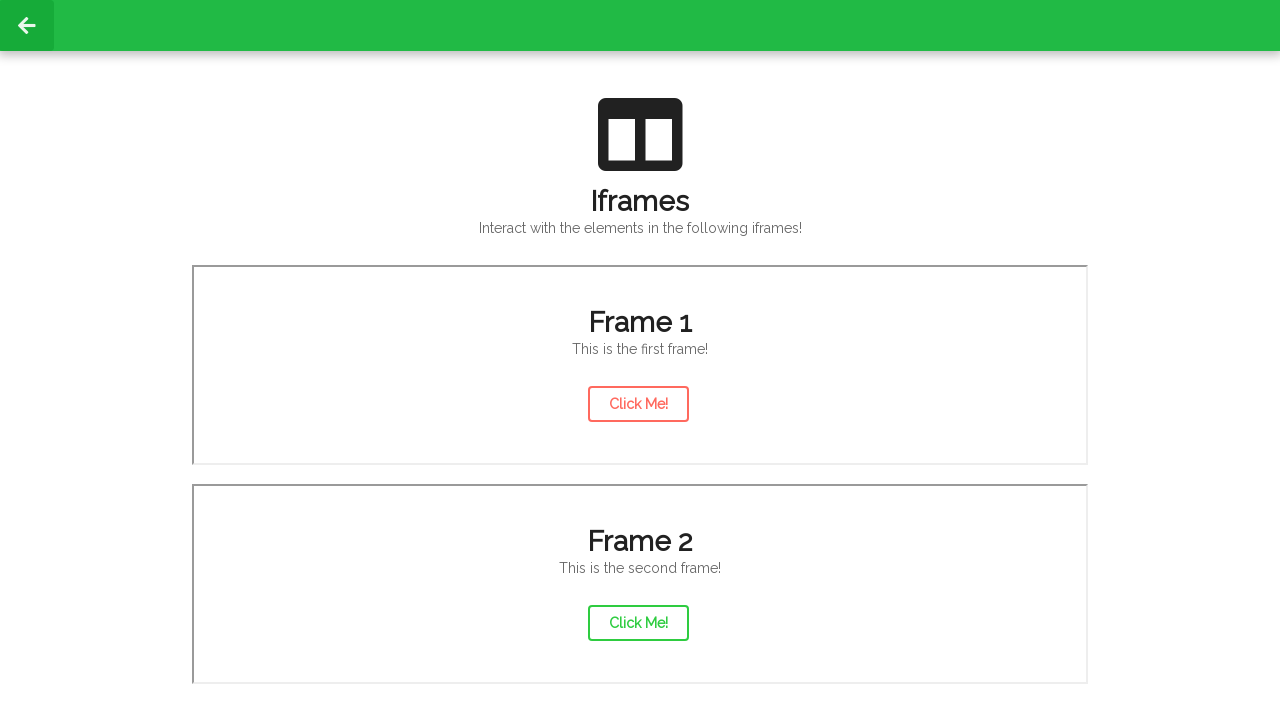

Located iframe with src='/selenium/frame1'
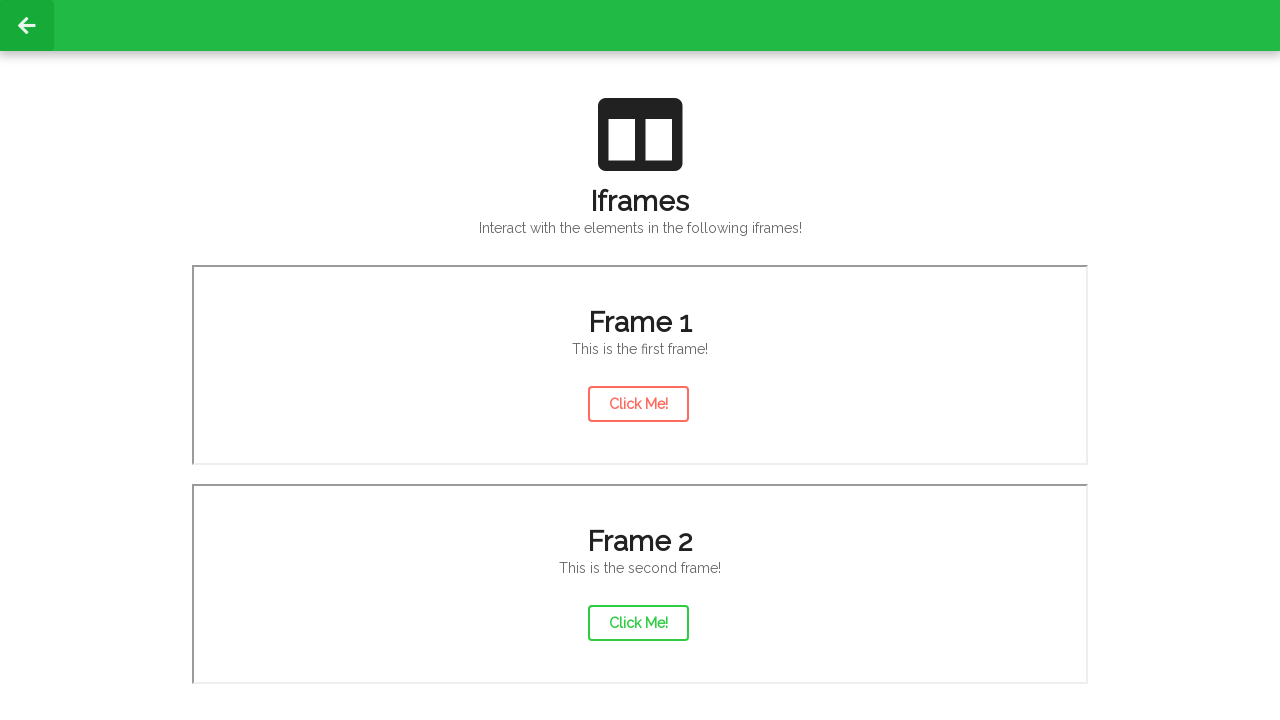

Clicked button with id 'actionButton' inside iframe at (638, 404) on iframe[src='/selenium/frame1'] >> internal:control=enter-frame >> #actionButton
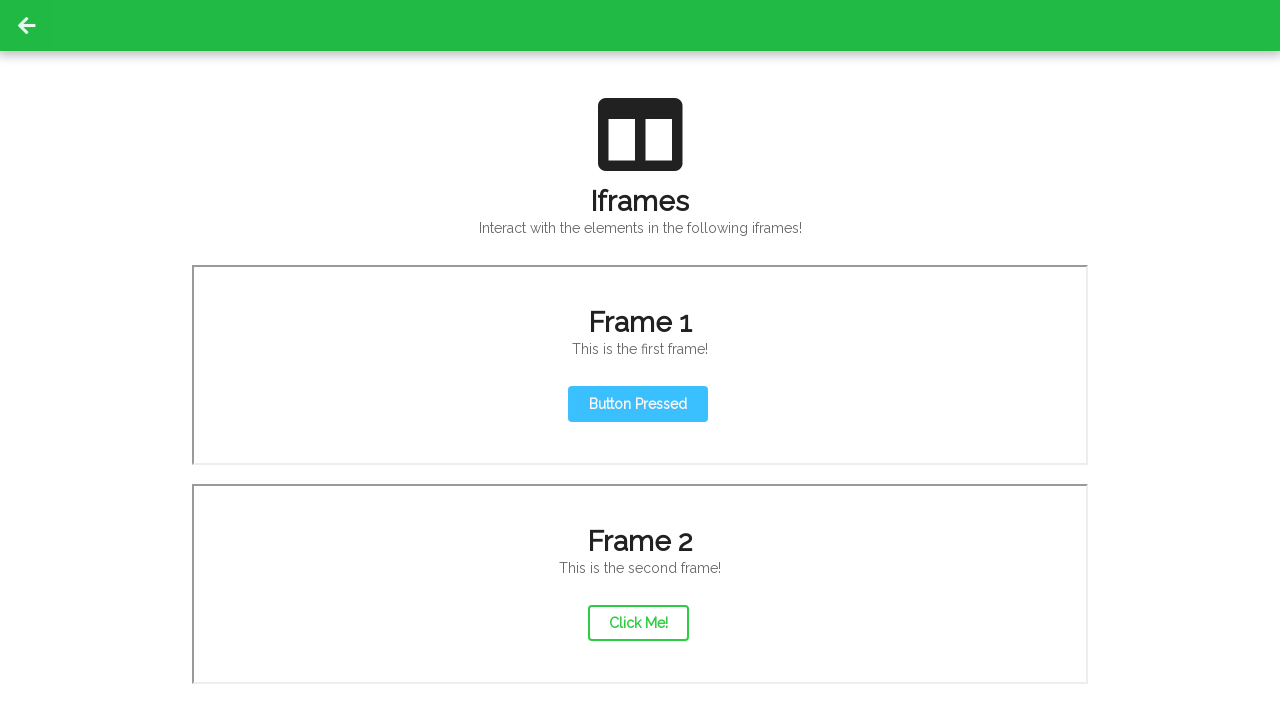

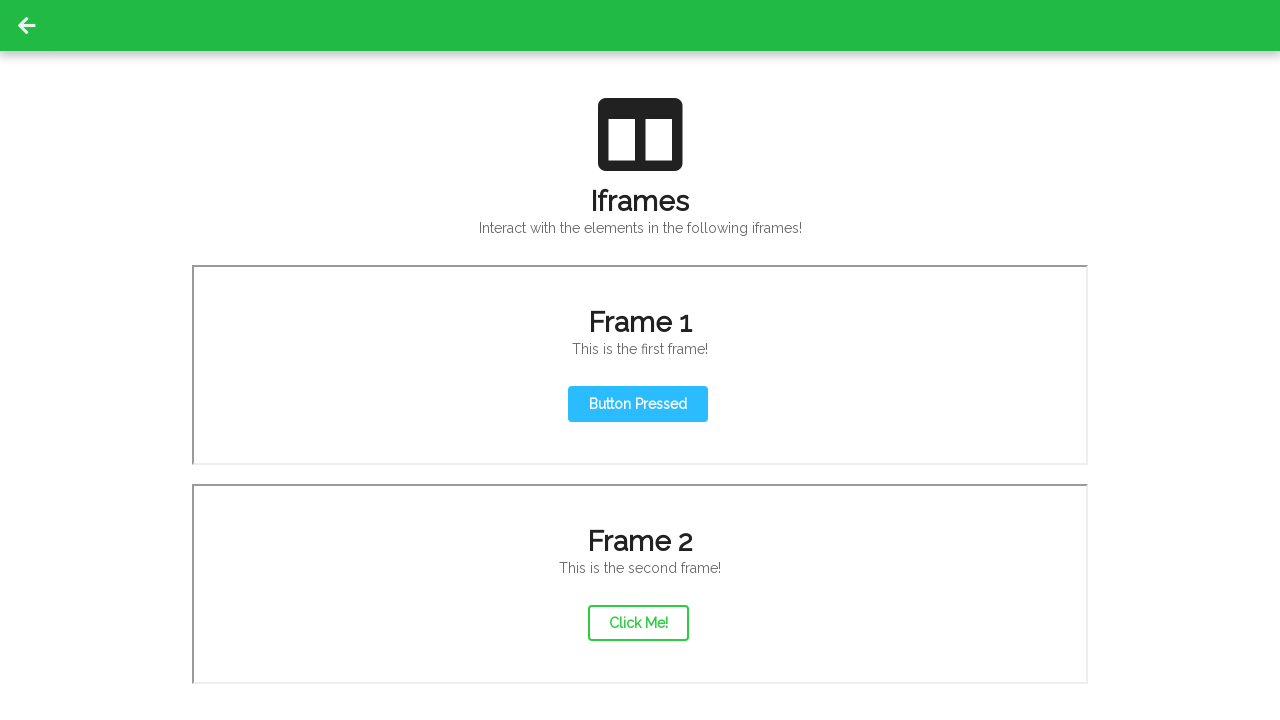